Tests entering text into the datalist input field

Starting URL: https://bonigarcia.dev/selenium-webdriver-java/web-form.html

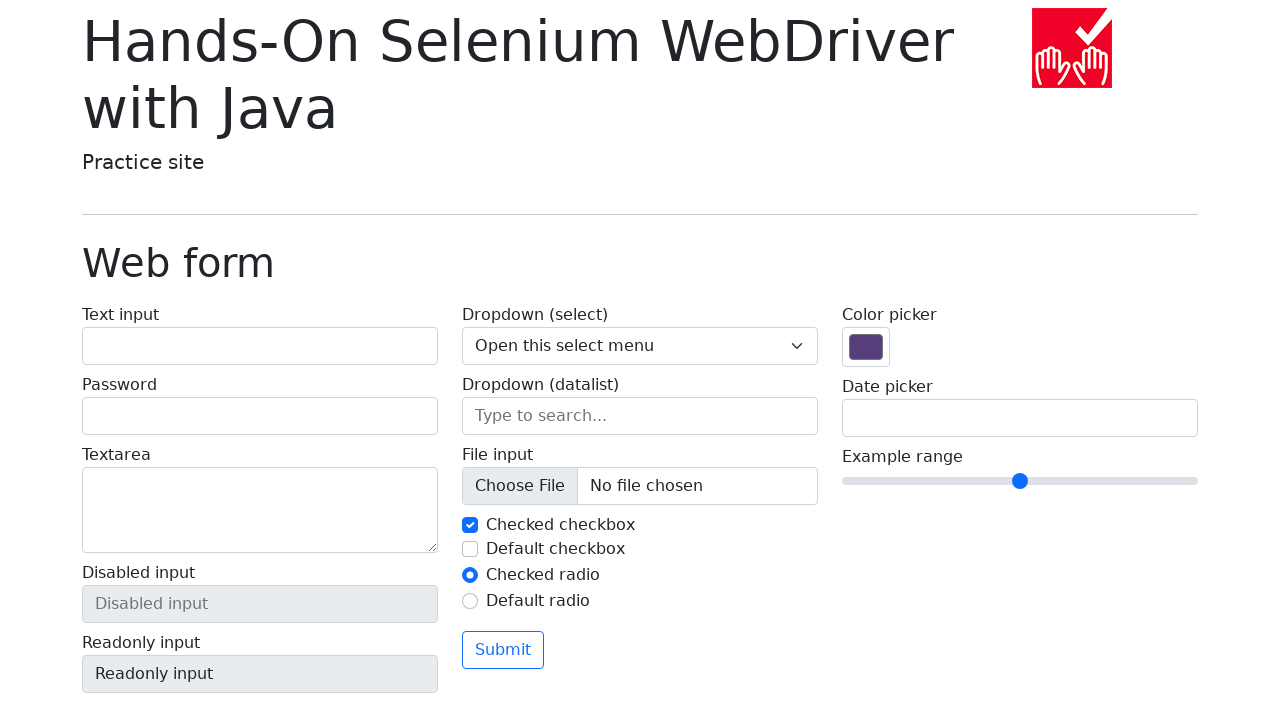

Filled datalist input field with 'AN' on input[name='my-datalist']
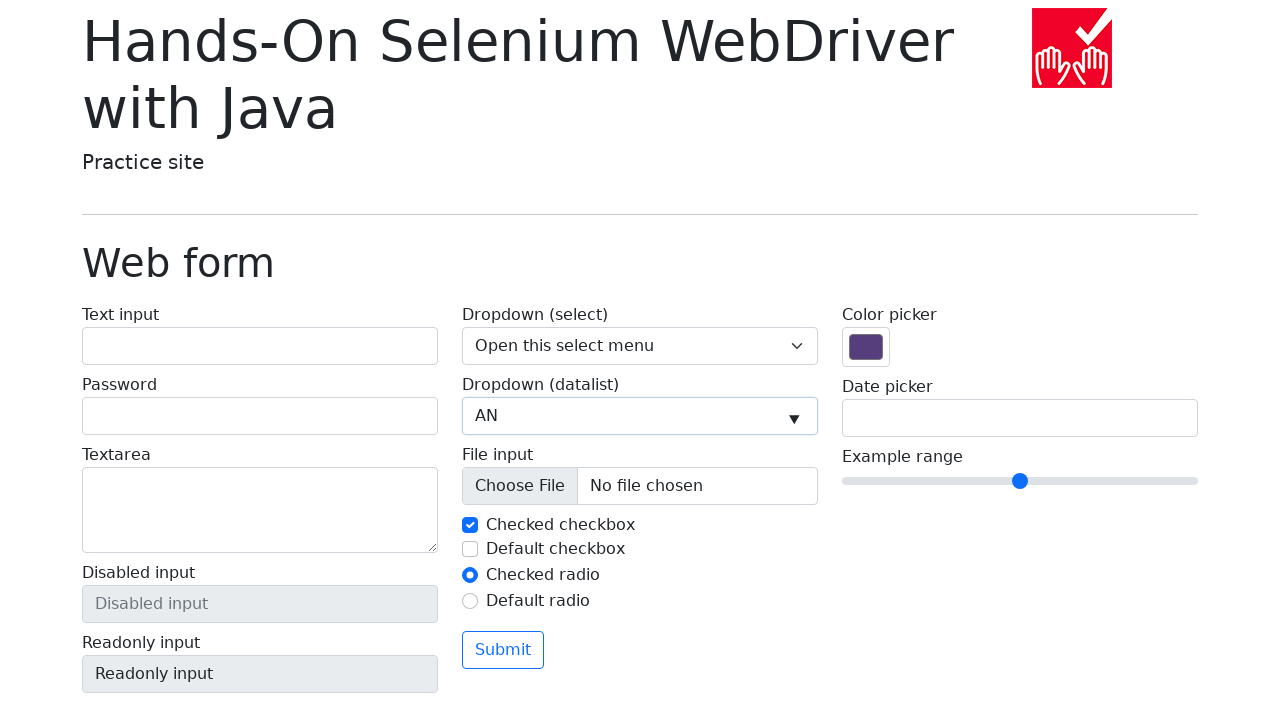

Verified datalist input value is 'AN'
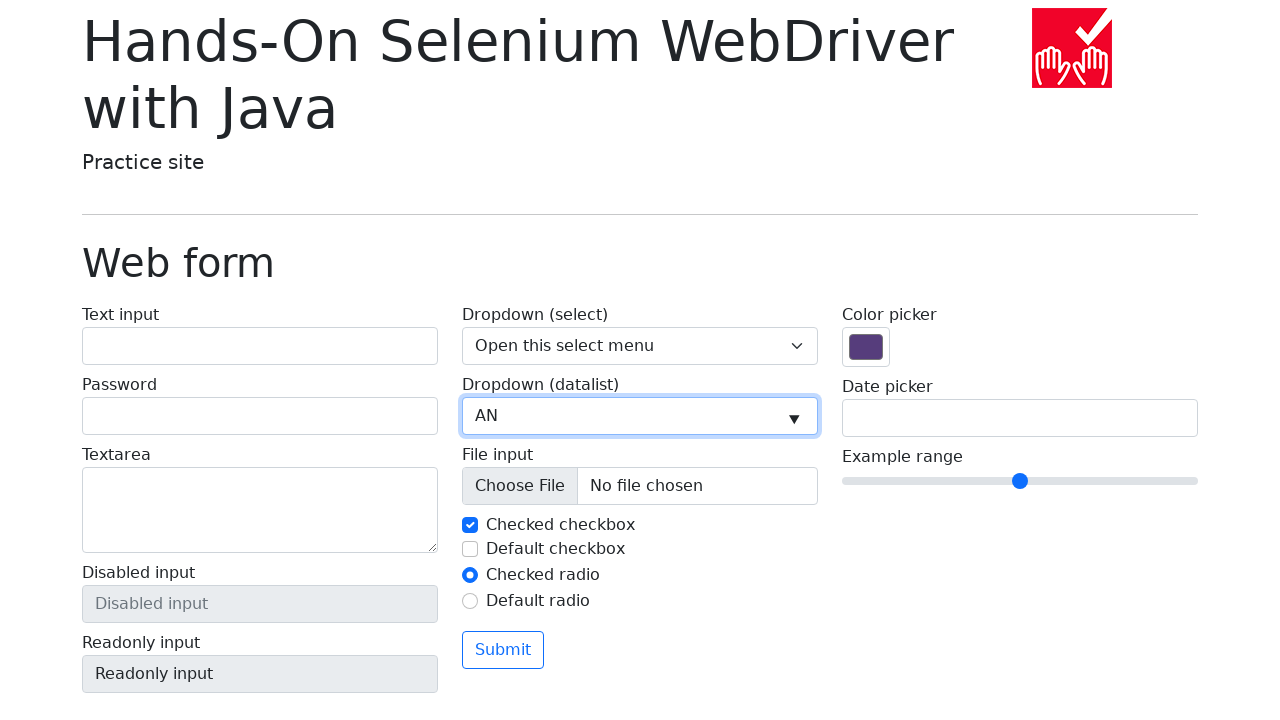

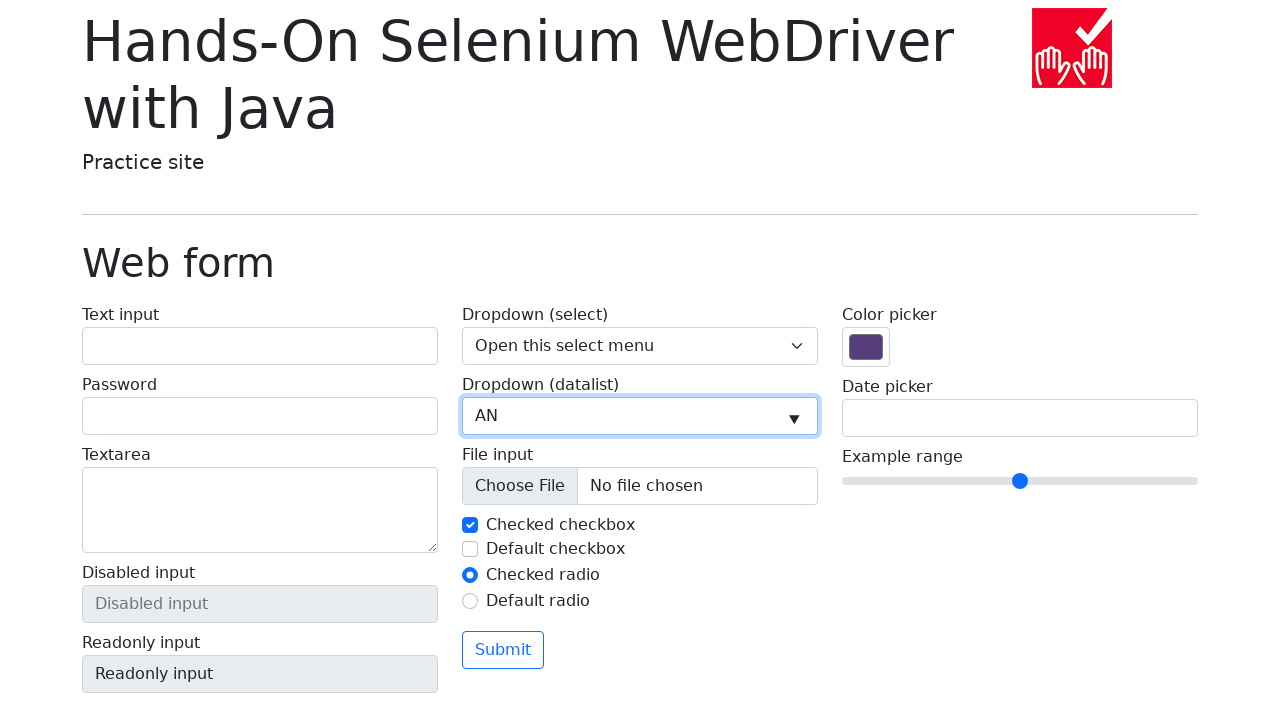